Tests an explicit wait scenario where the script waits for a house price to drop to $100, then clicks the Book button, solves a mathematical calculation (log of absolute value of 12*sin(x)), and submits the answer.

Starting URL: http://suninjuly.github.io/explicit_wait2.html

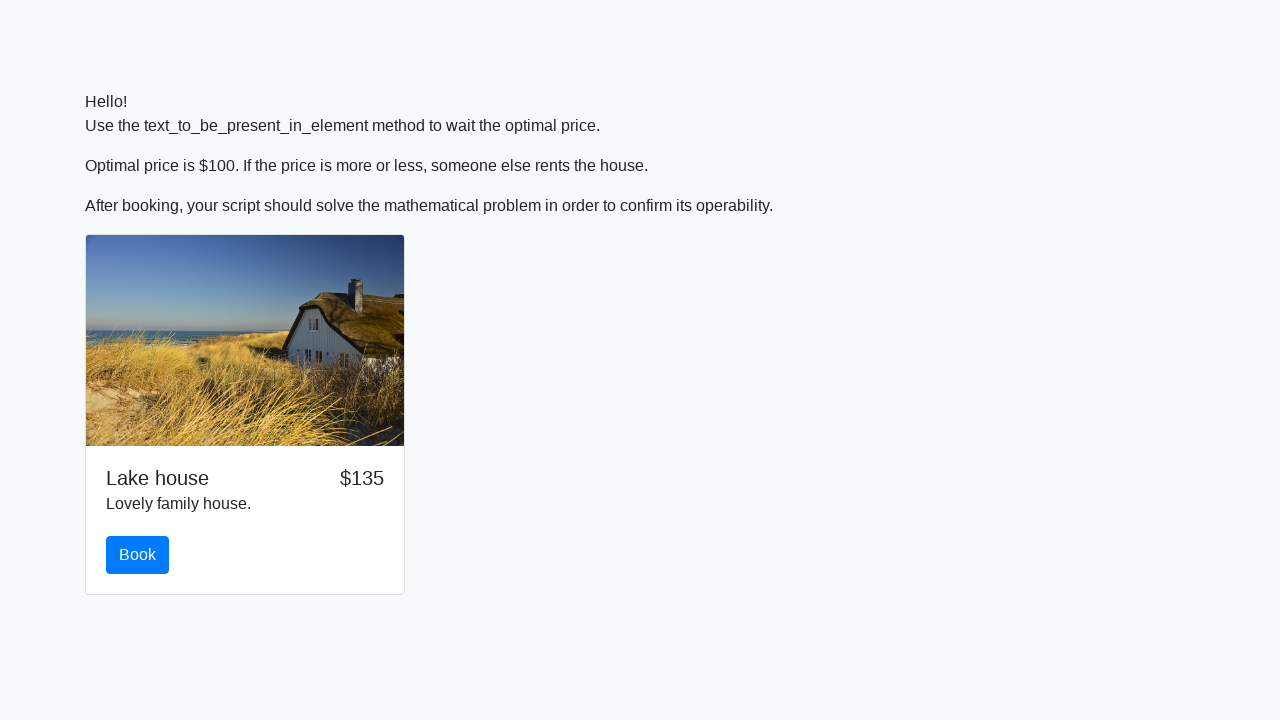

Waited for house price to drop to $100
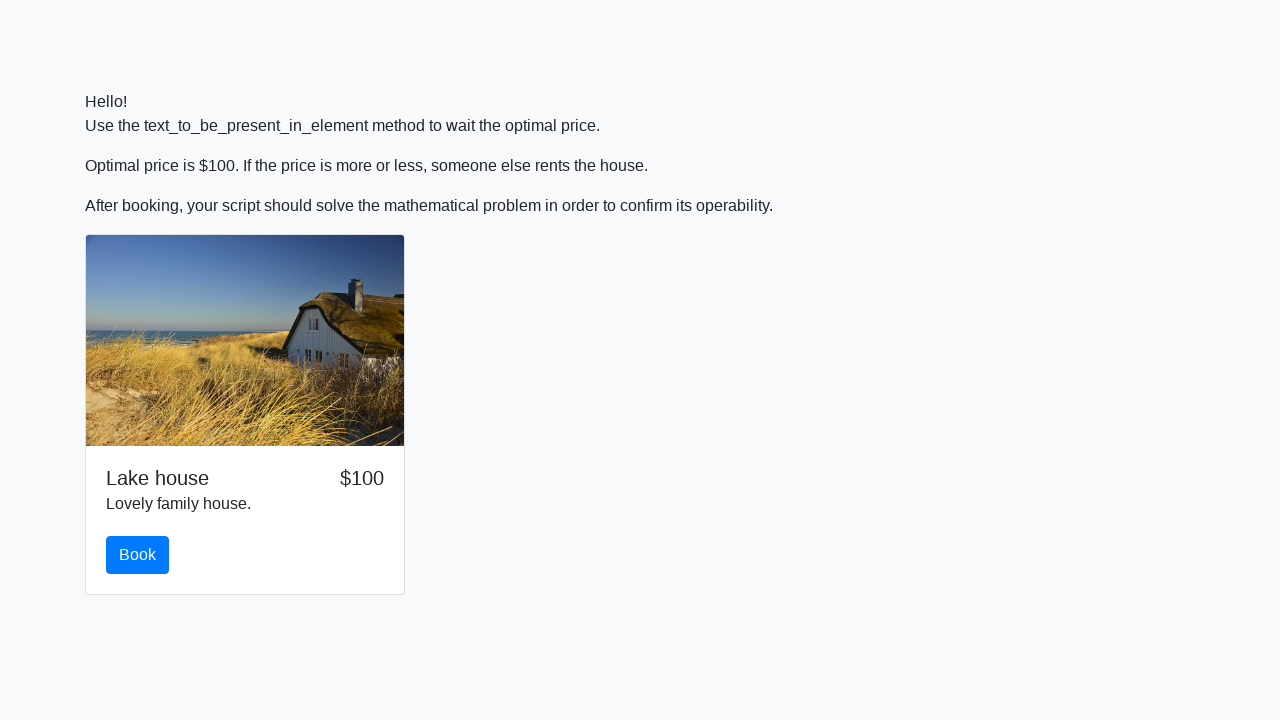

Clicked the Book button at (138, 555) on #book
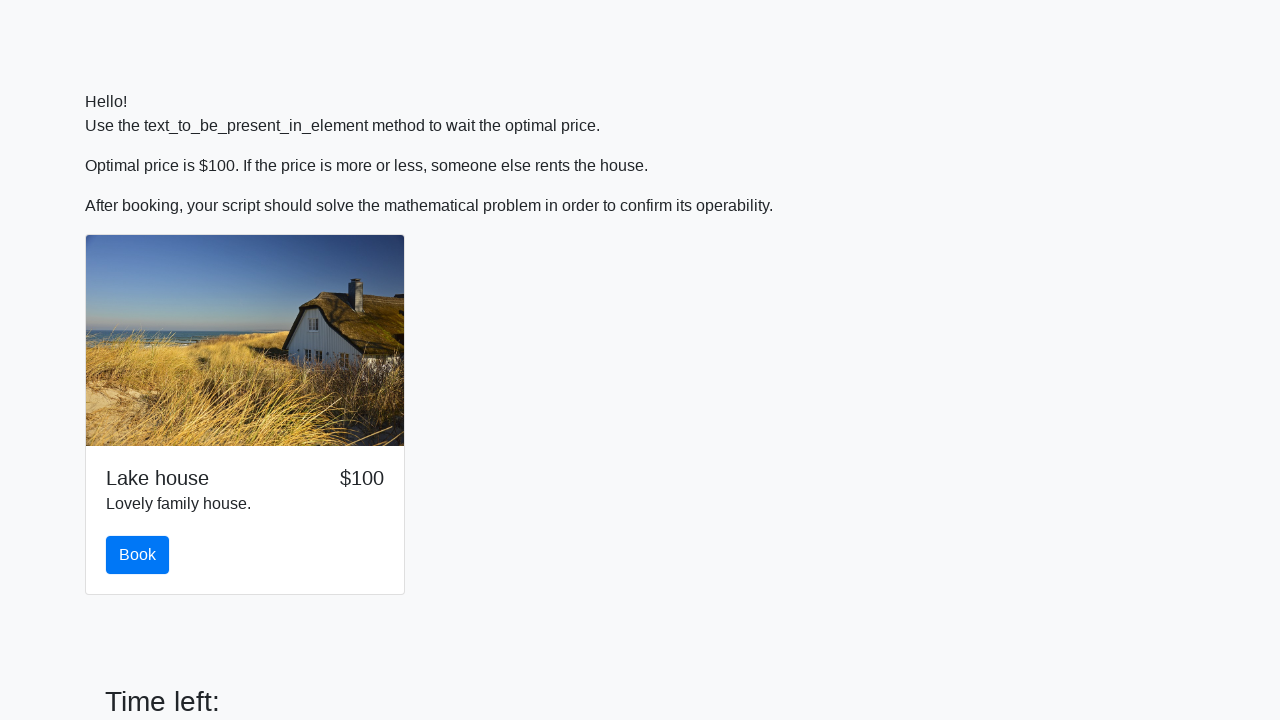

Retrieved the input value for math problem
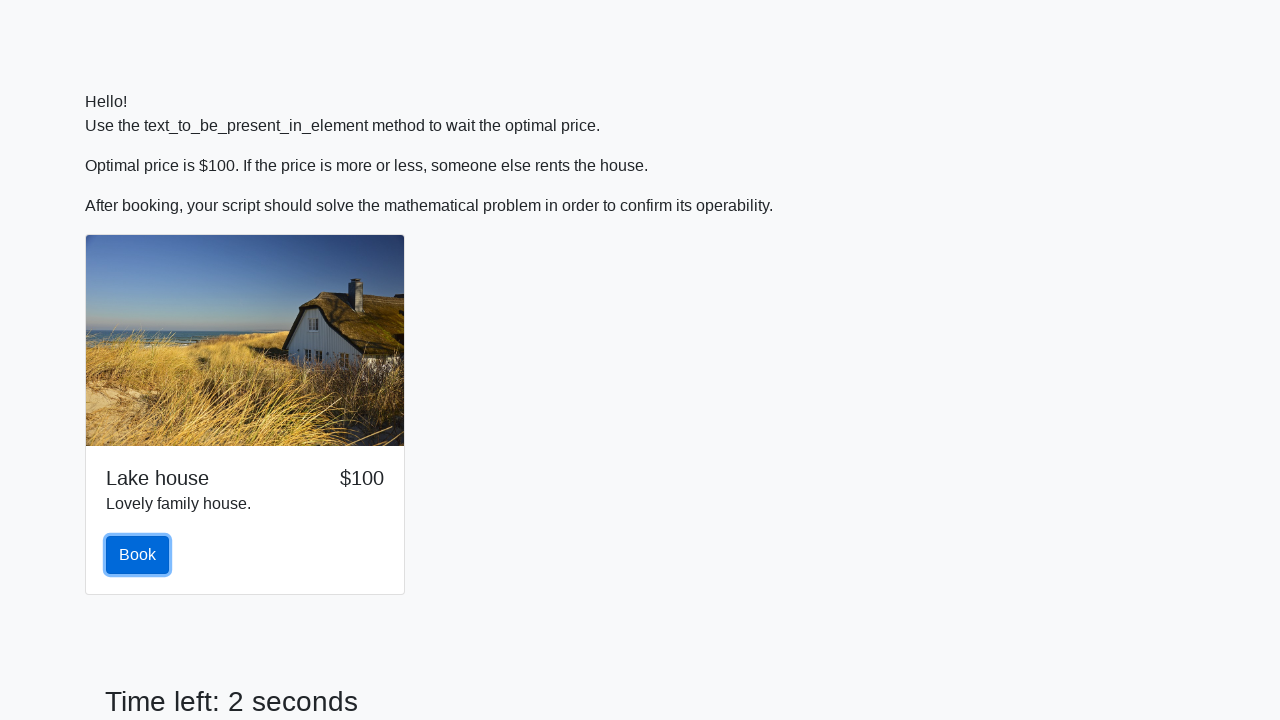

Parsed input value as integer: 906
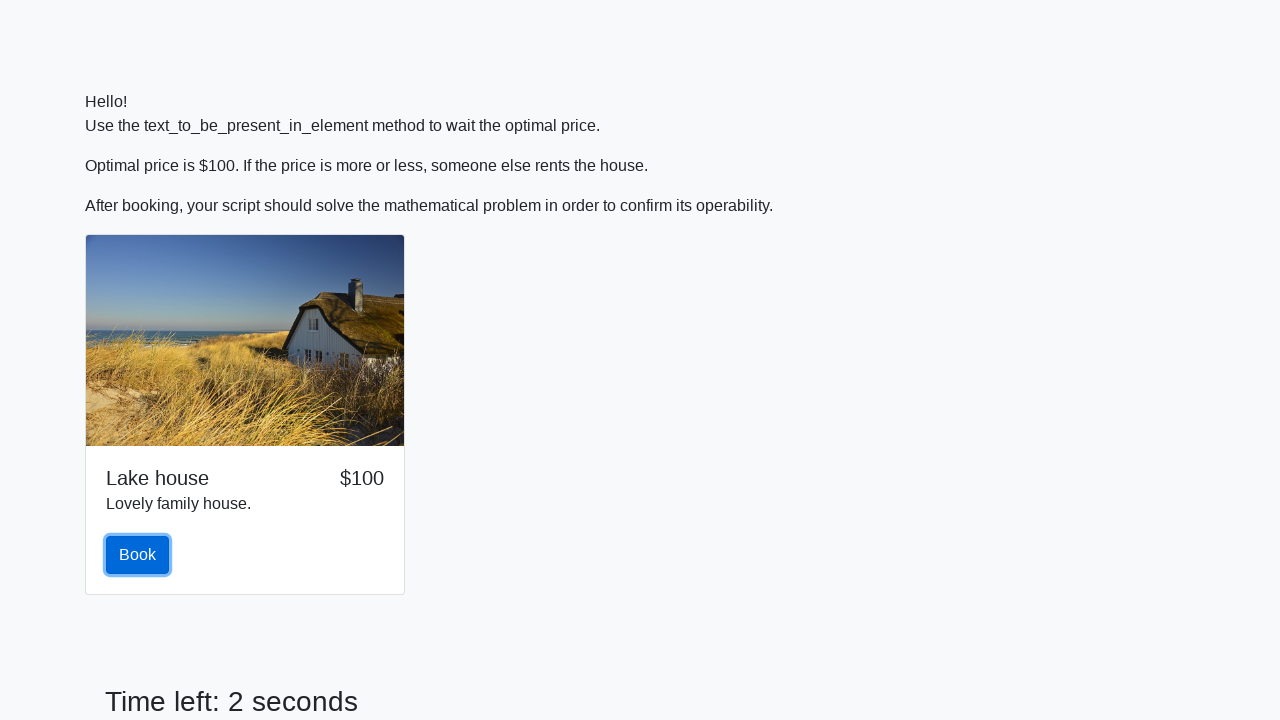

Calculated log(abs(12*sin(906))) = 2.422553153847022
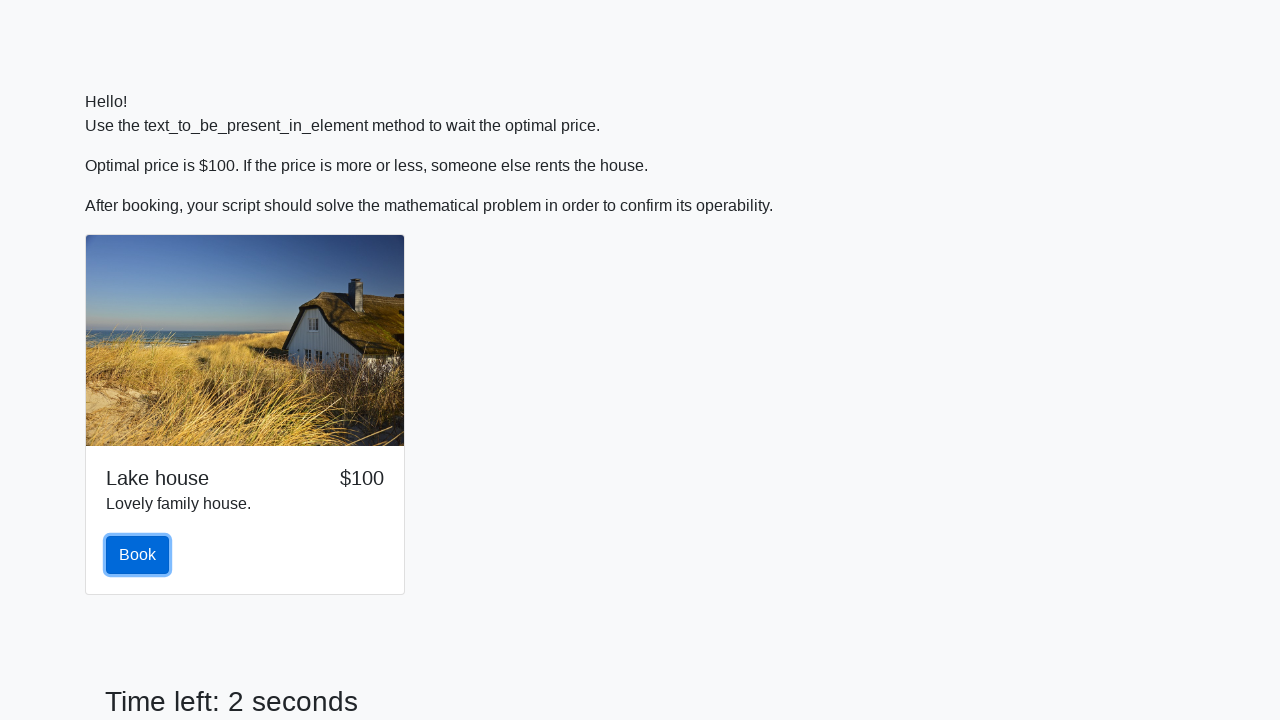

Filled answer field with calculated result: 2.422553153847022 on #answer
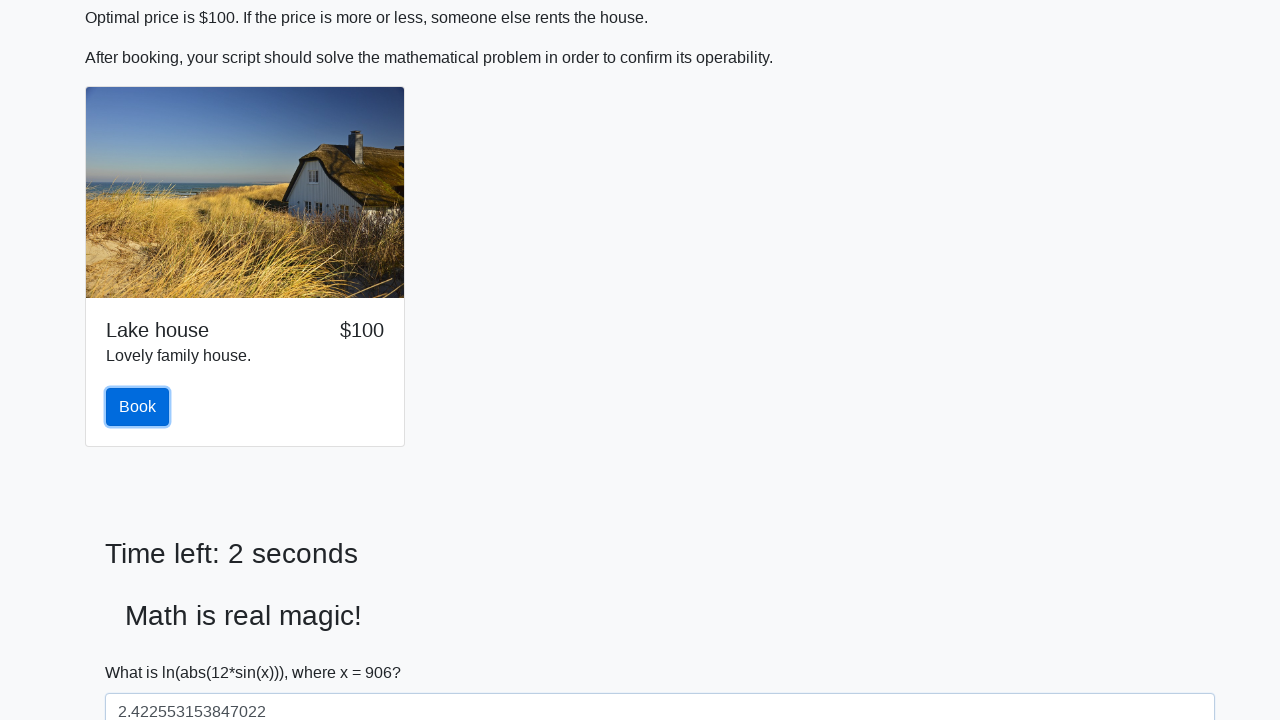

Clicked the Submit button at (143, 651) on #solve
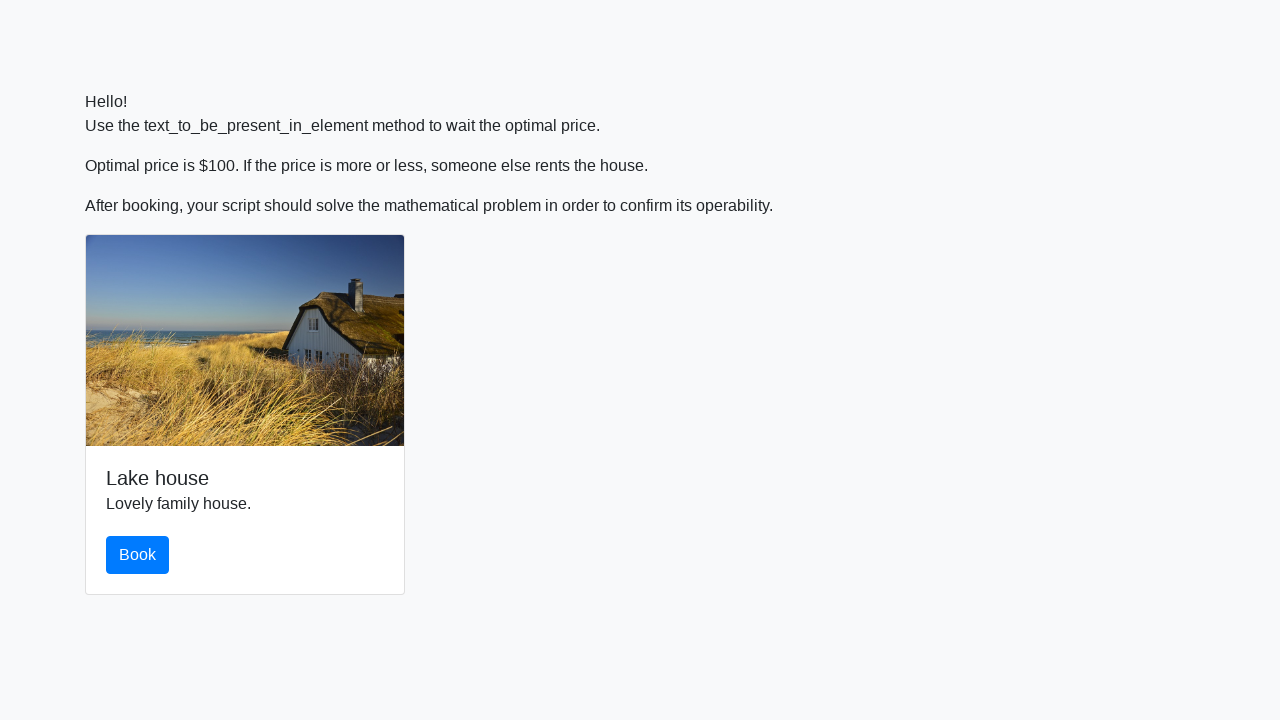

Set up dialog handler to accept alerts
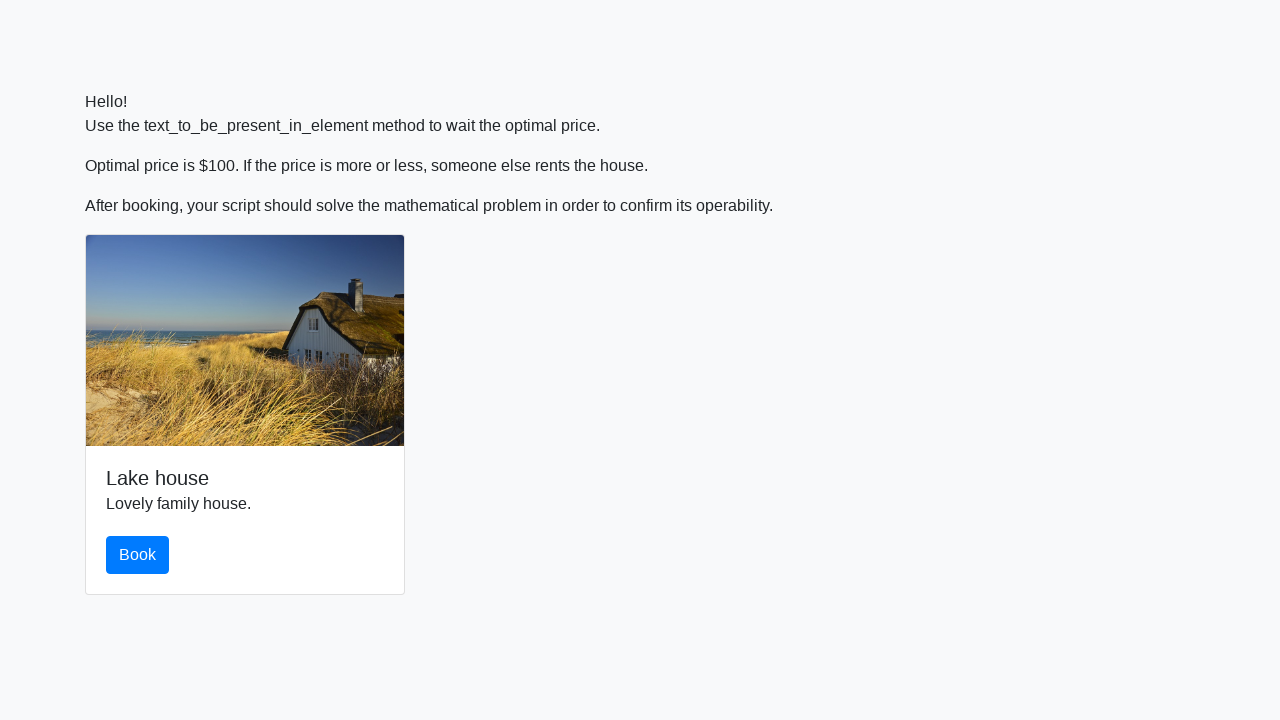

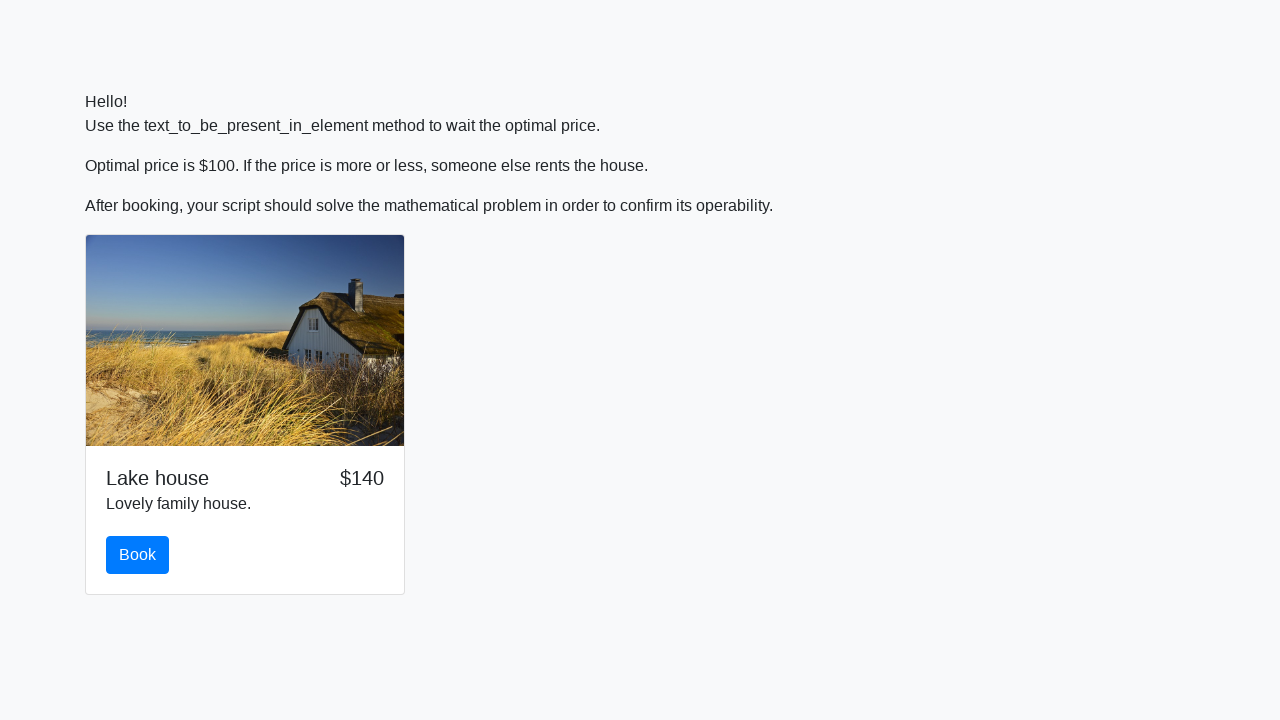